Navigates to a GitHub repository page and verifies that contributor avatars are present on the page

Starting URL: https://github.com/hahow/hahow-recruit

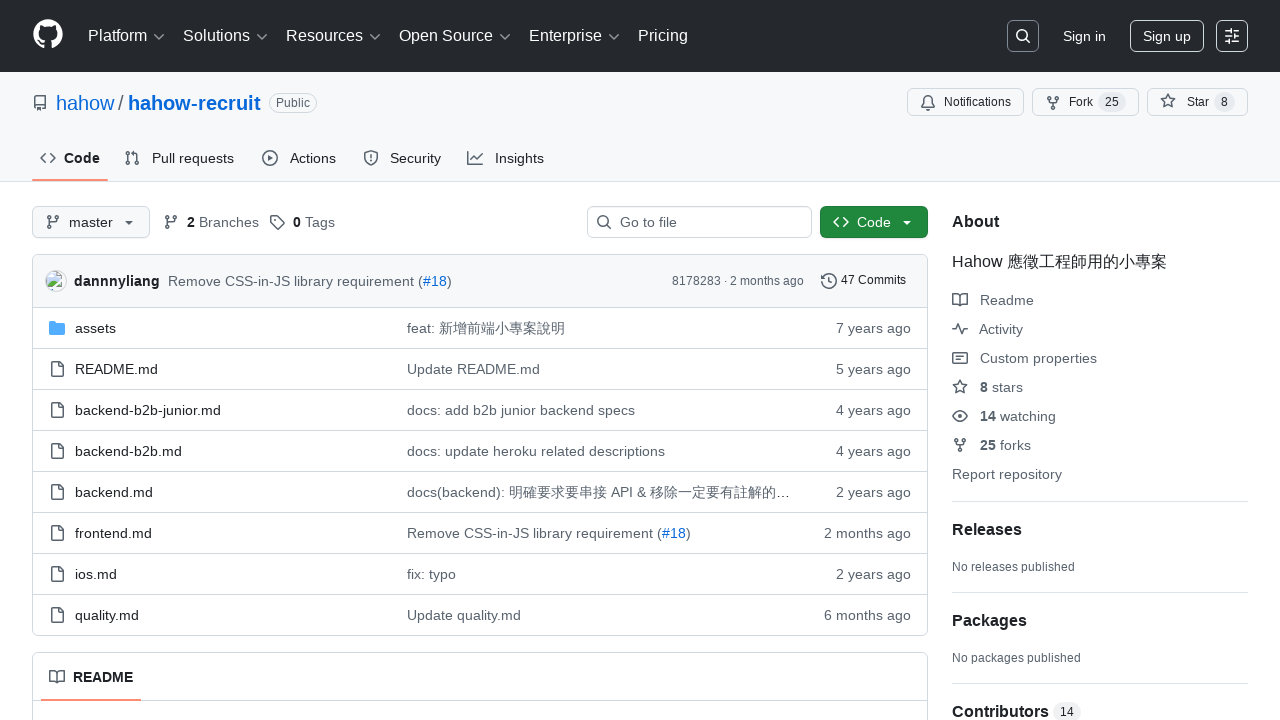

Navigated to GitHub repository page (hahow/hahow-recruit)
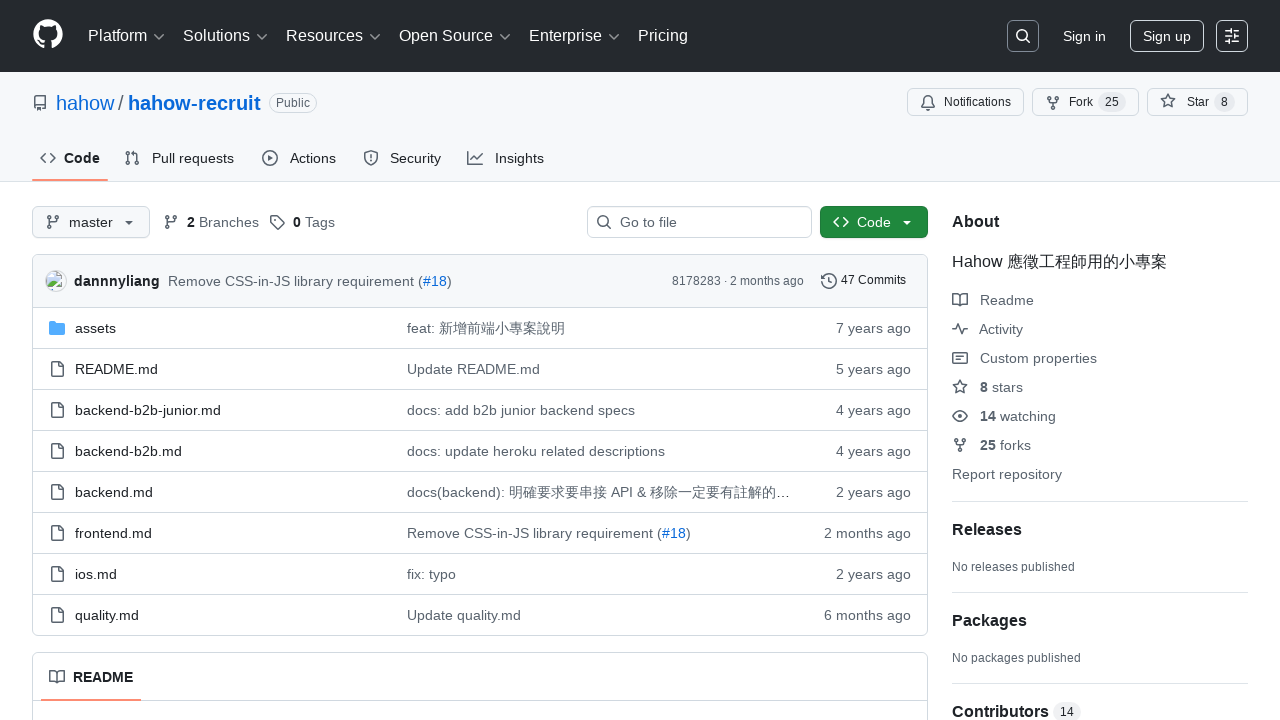

Waited for contributor avatar images to load
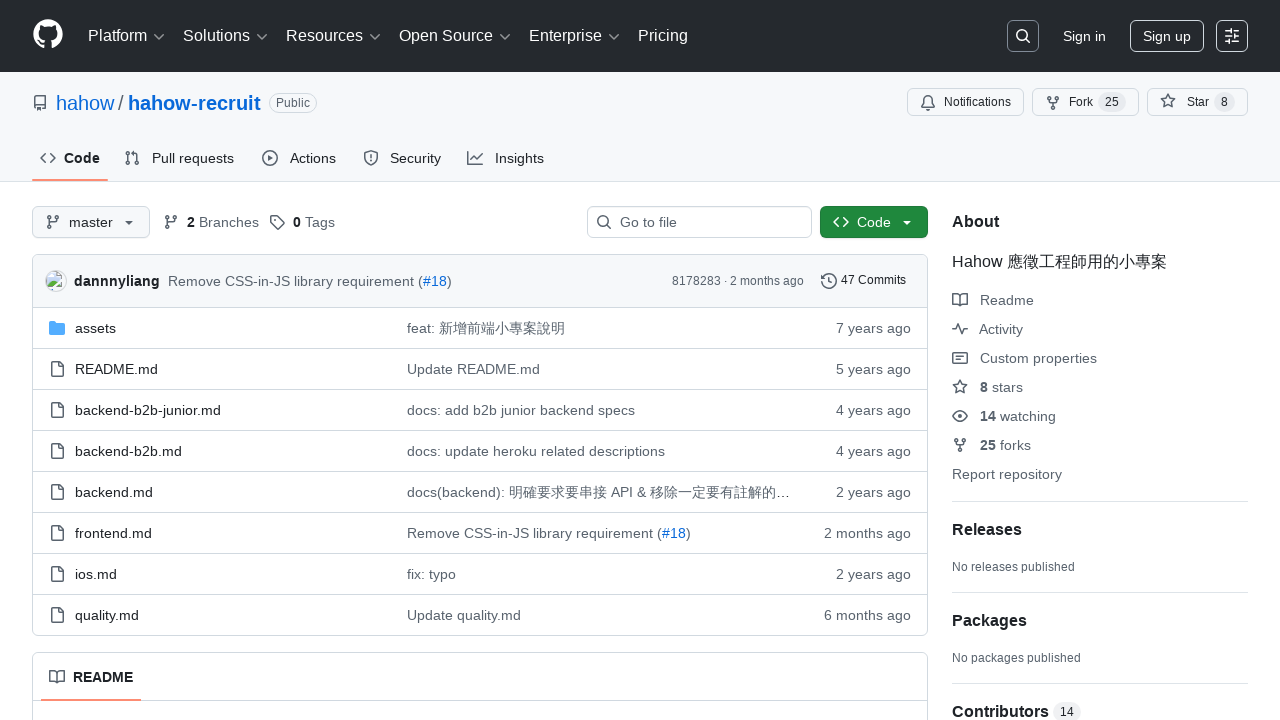

Retrieved 14 contributor avatars from the page
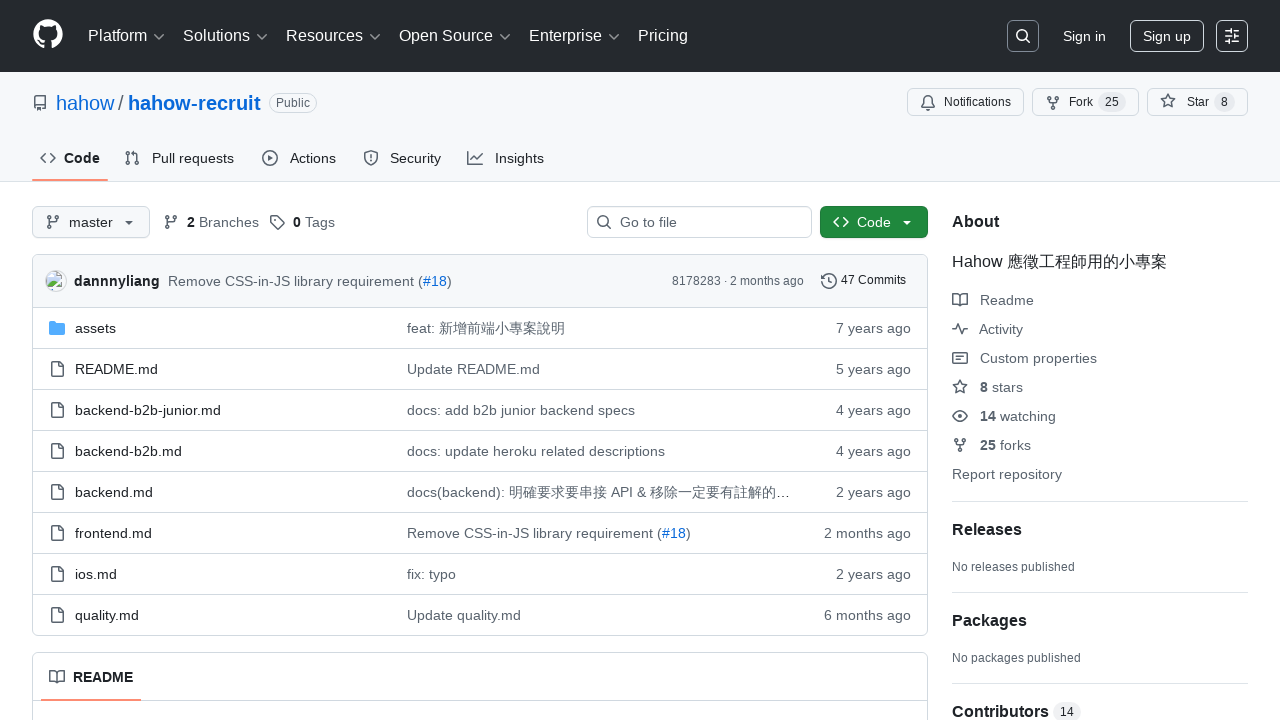

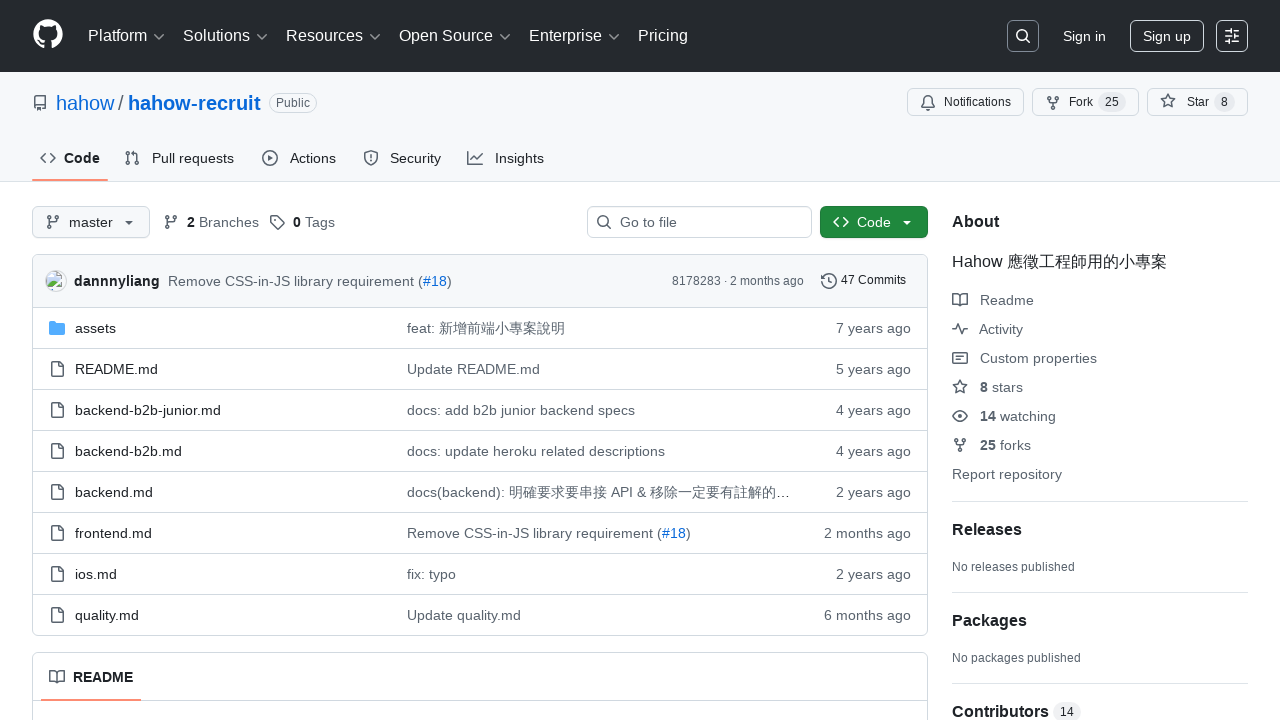